Tests radio button functionality on DemoQA by clicking the "Yes" radio button and attempting to interact with the "No" radio button option.

Starting URL: https://demoqa.com/radio-button

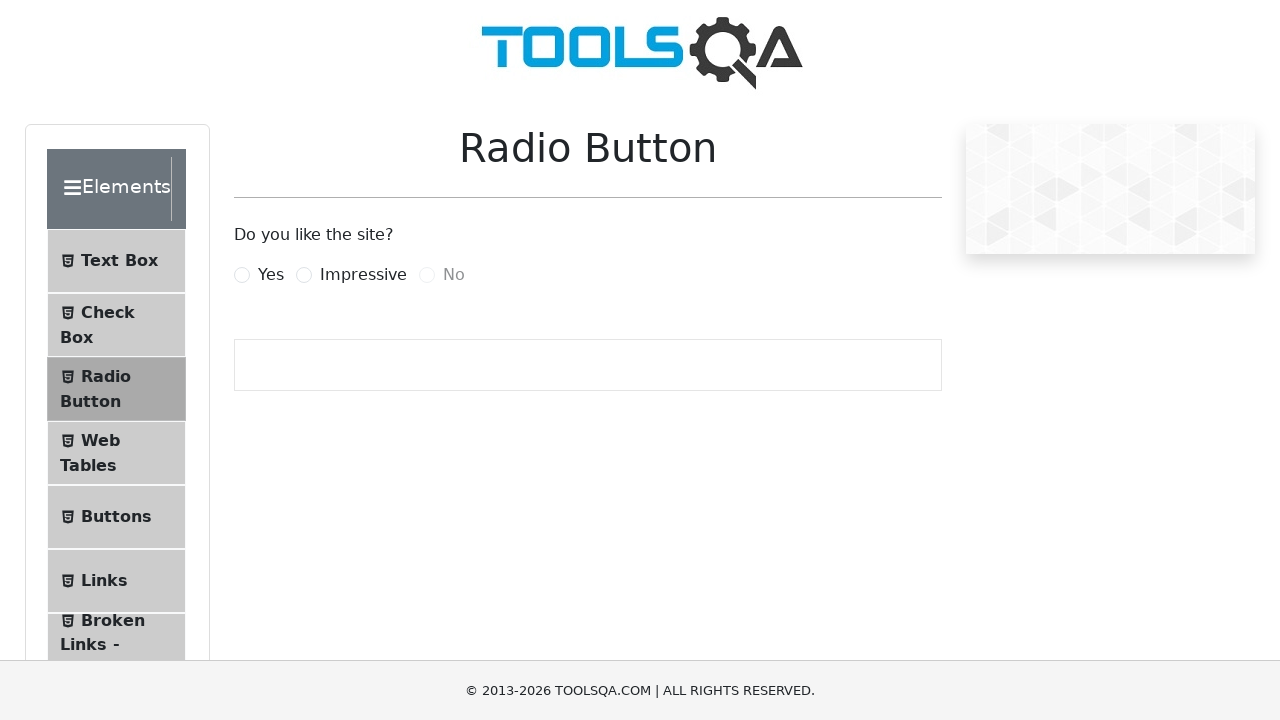

Clicked the 'Yes' radio button label at (271, 275) on label[for='yesRadio']
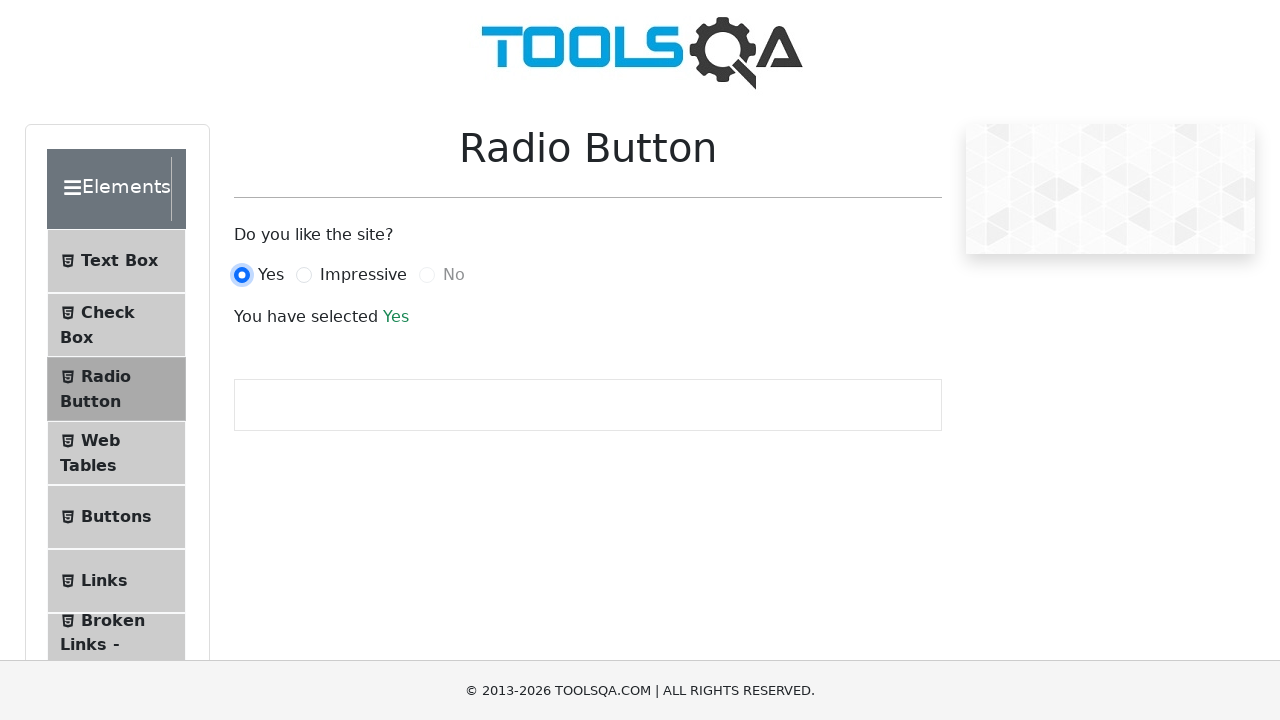

Waited for success message to appear after selecting 'Yes'
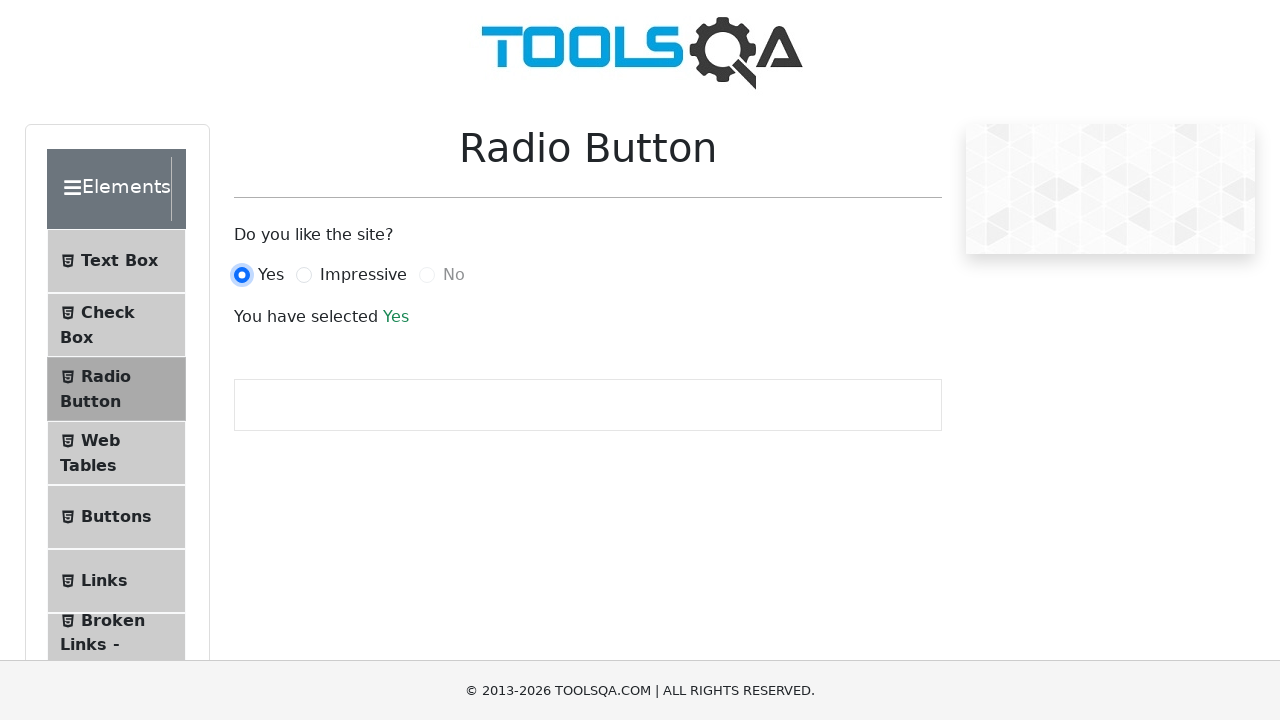

The 'No' radio button was found but is disabled
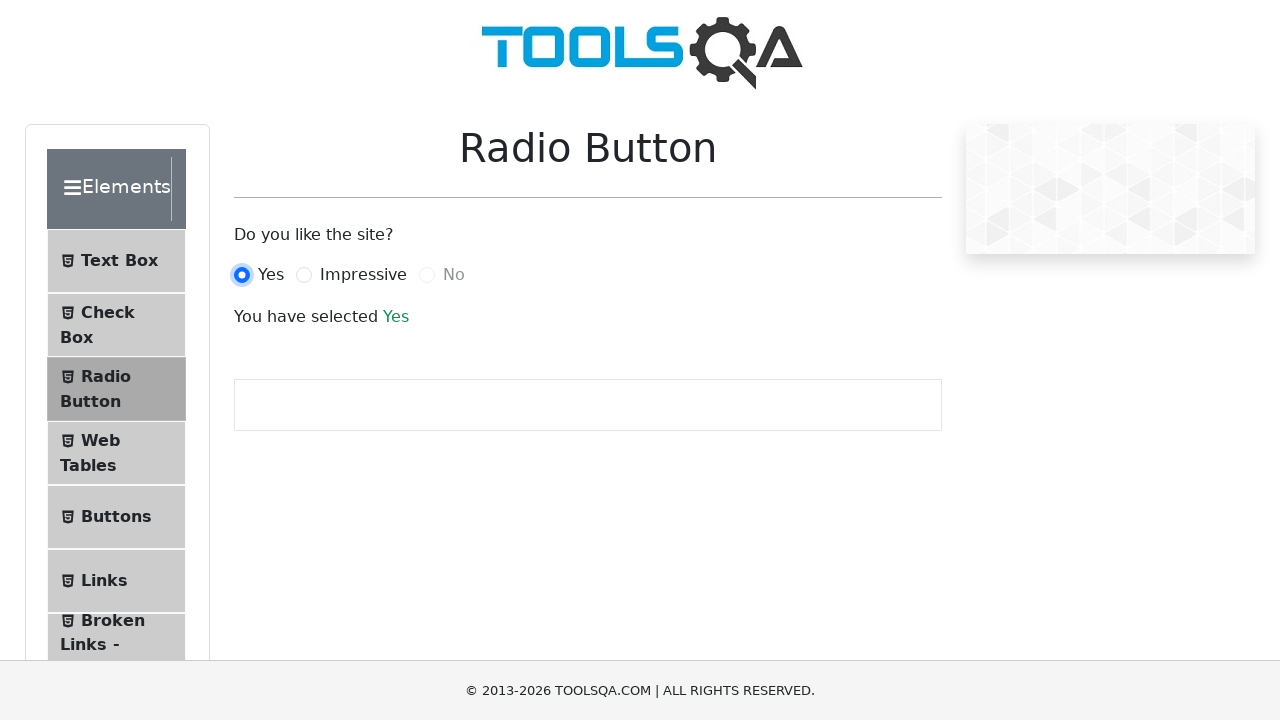

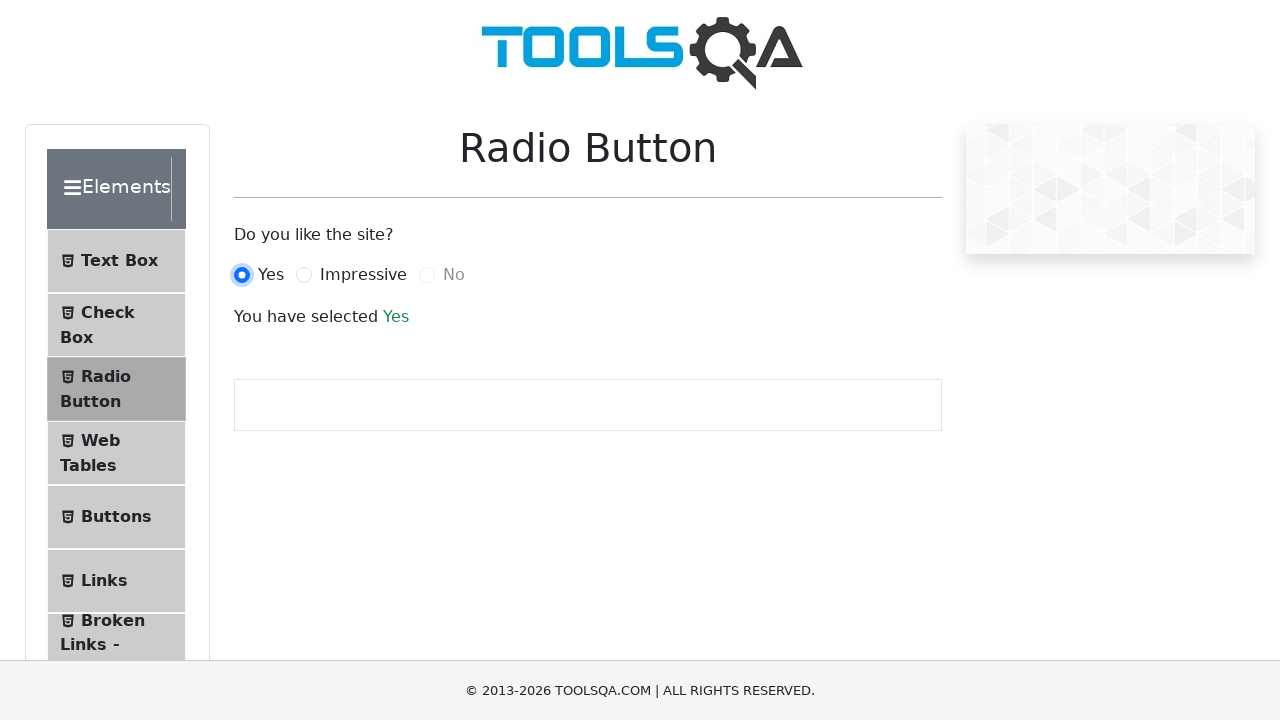